Tests clicking the "Get started" link and verifying navigation to the Installation page

Starting URL: https://playwright.dev/

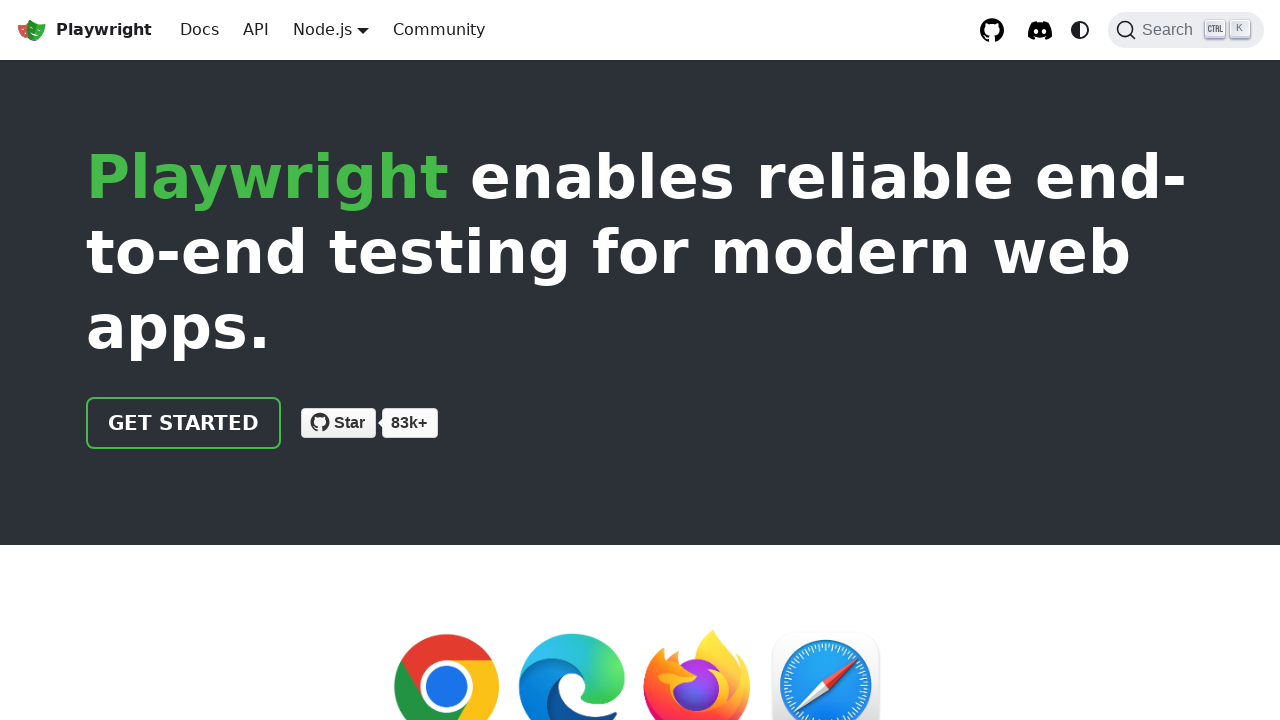

Clicked the 'Get started' link at (184, 423) on internal:role=link[name="Get started"i]
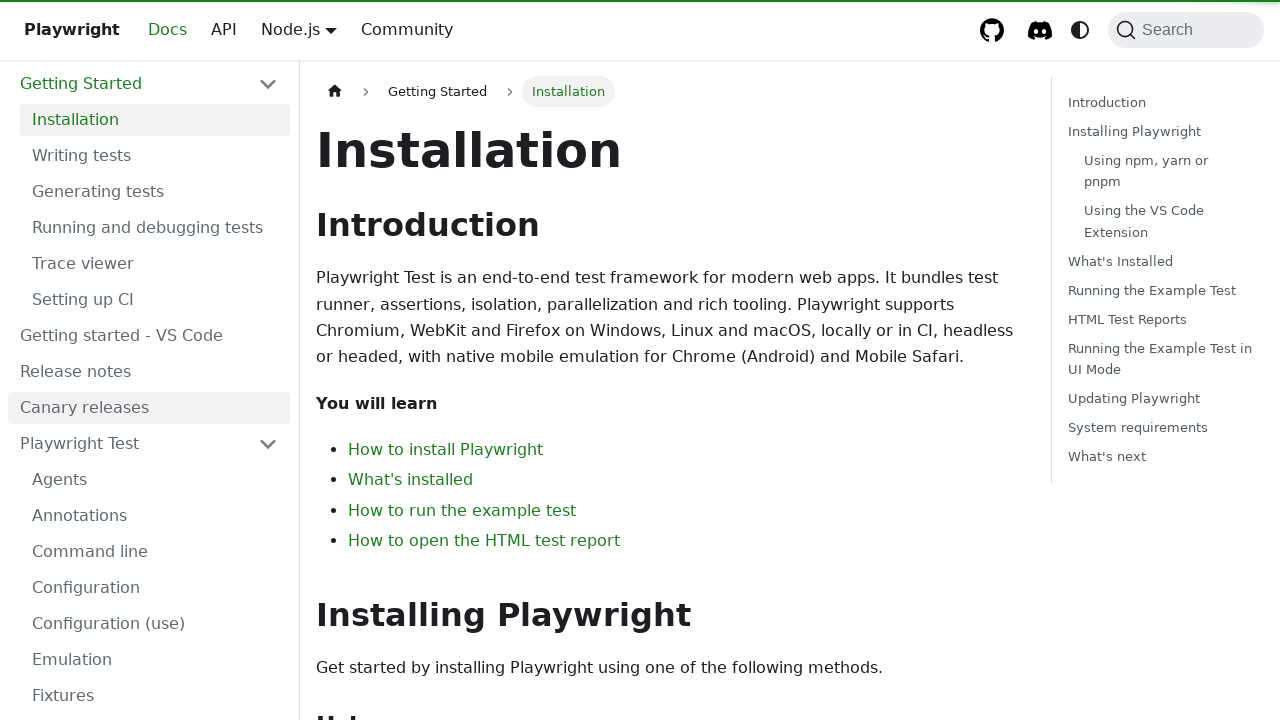

Installation heading became visible, confirming navigation to Installation page
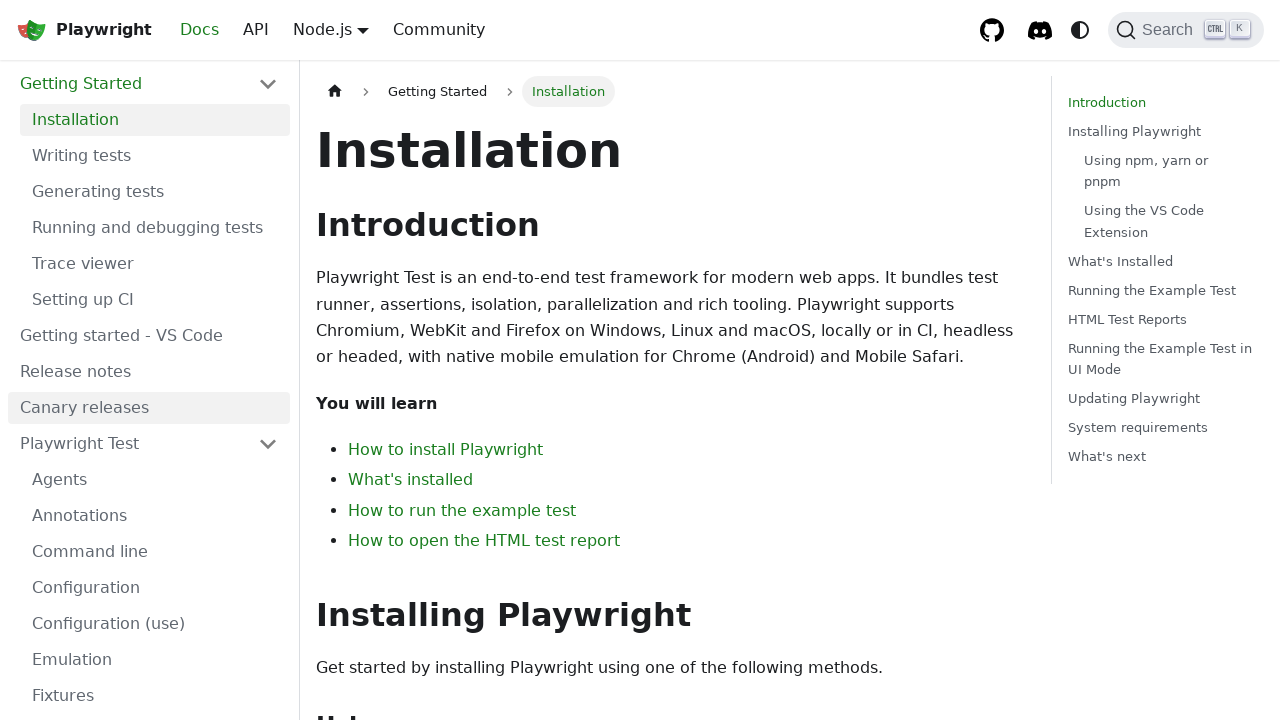

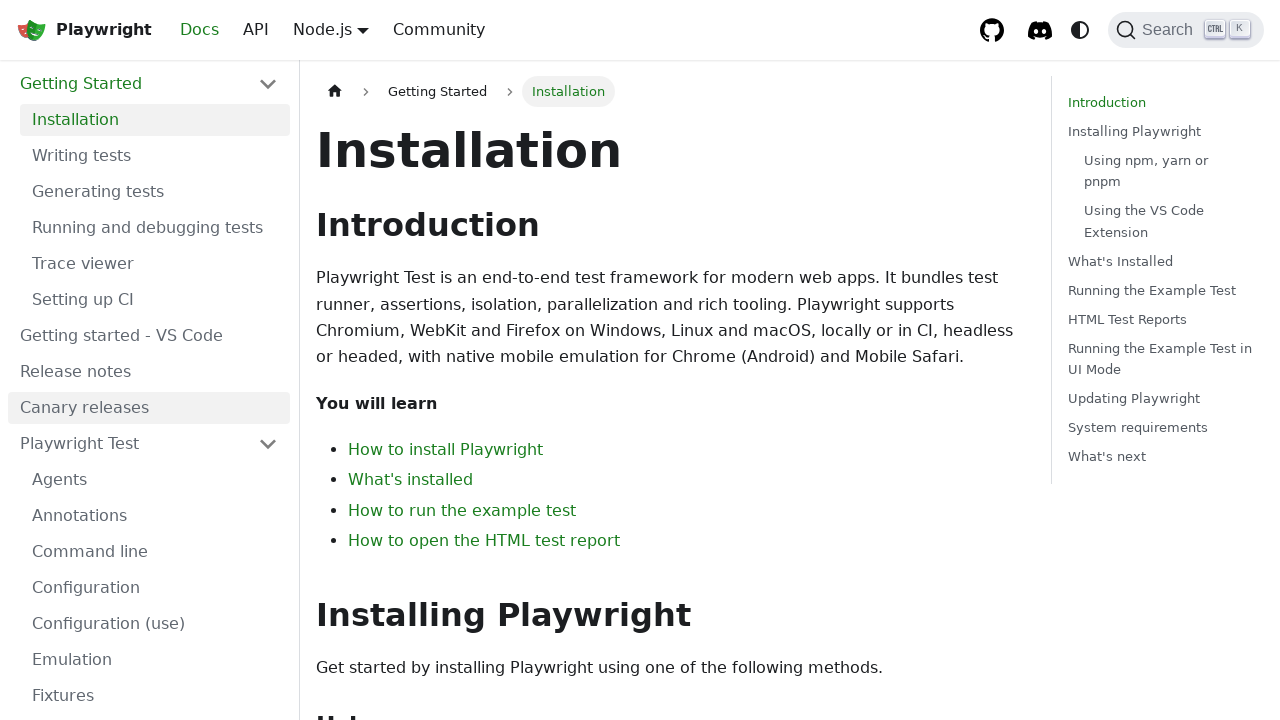